Tests autocomplete dropdown functionality by typing a partial search term and using keyboard arrow keys to navigate through suggestions

Starting URL: https://rahulshettyacademy.com/AutomationPractice/

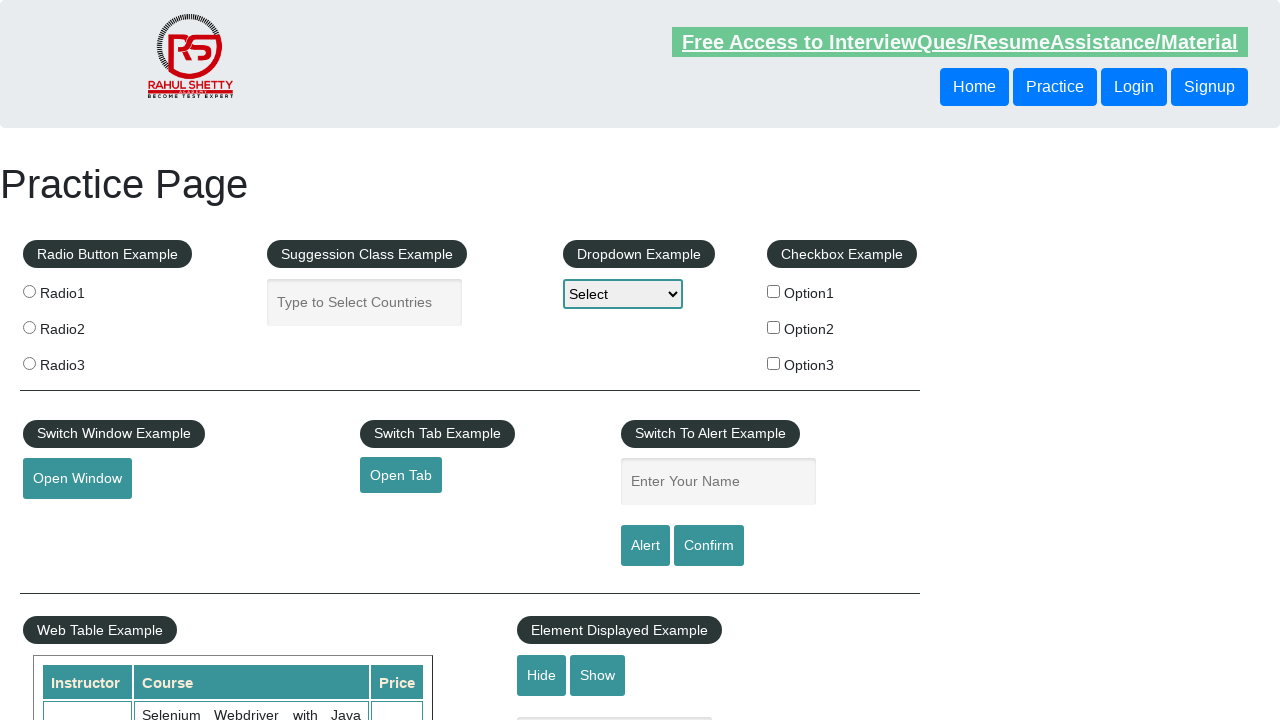

Typed 'ind' into autocomplete field on #autocomplete
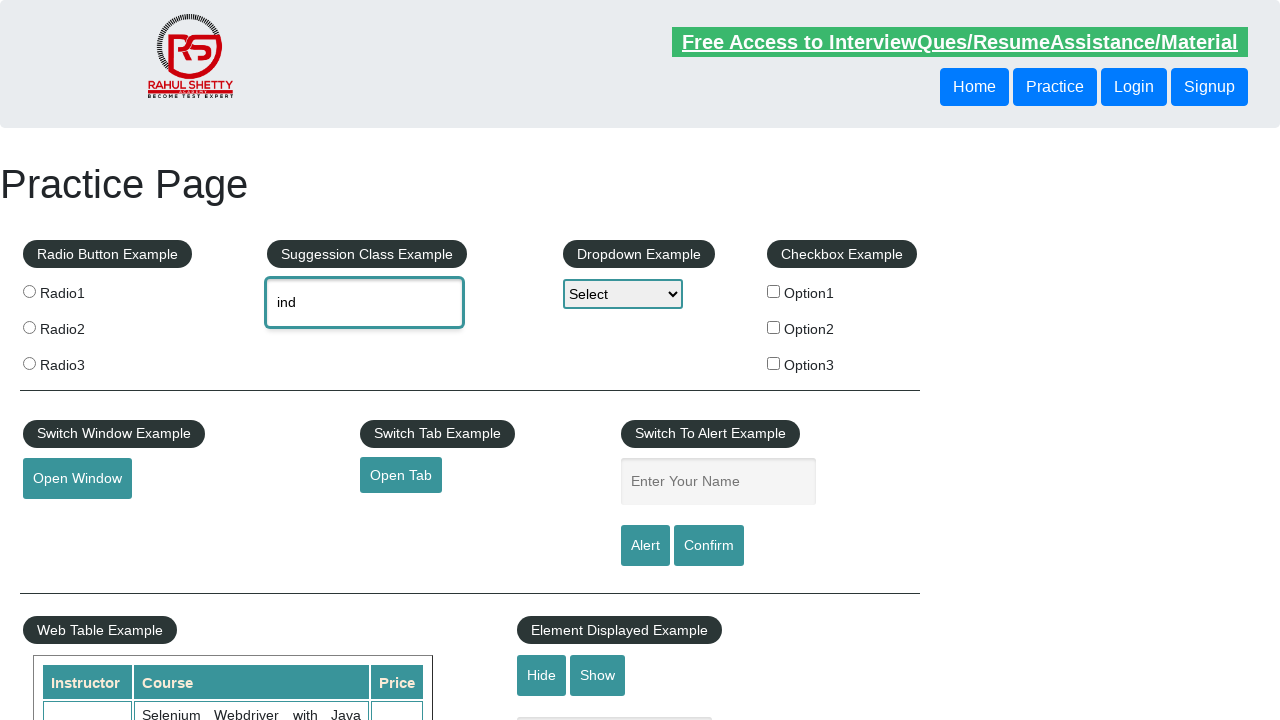

Waited 2000ms for autocomplete suggestions to appear
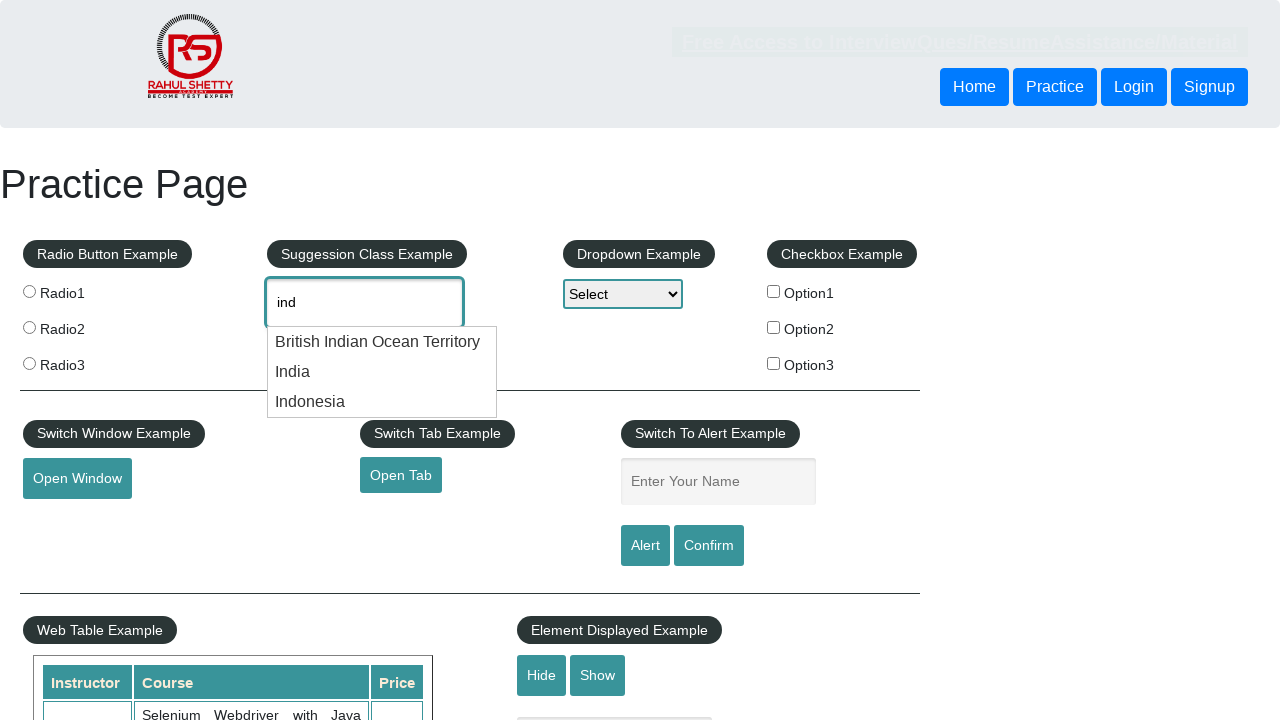

Pressed ArrowDown key once to navigate suggestions on #autocomplete
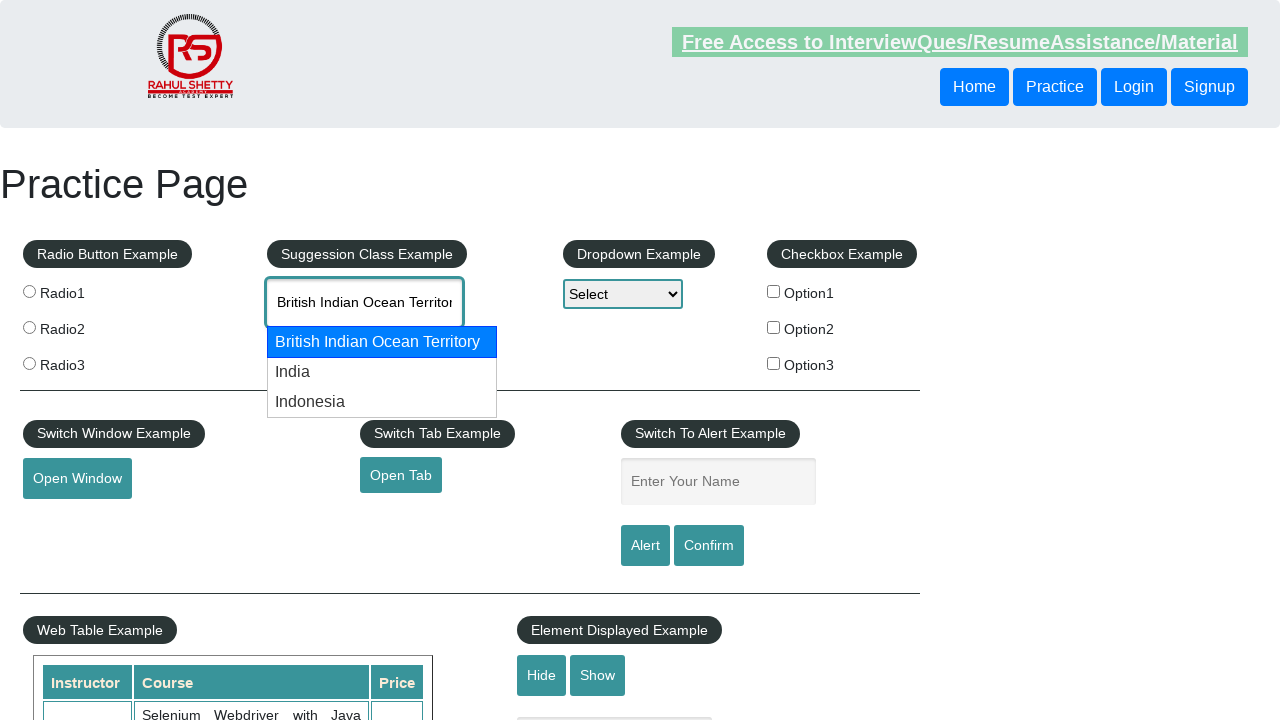

Pressed ArrowDown key second time to navigate suggestions on #autocomplete
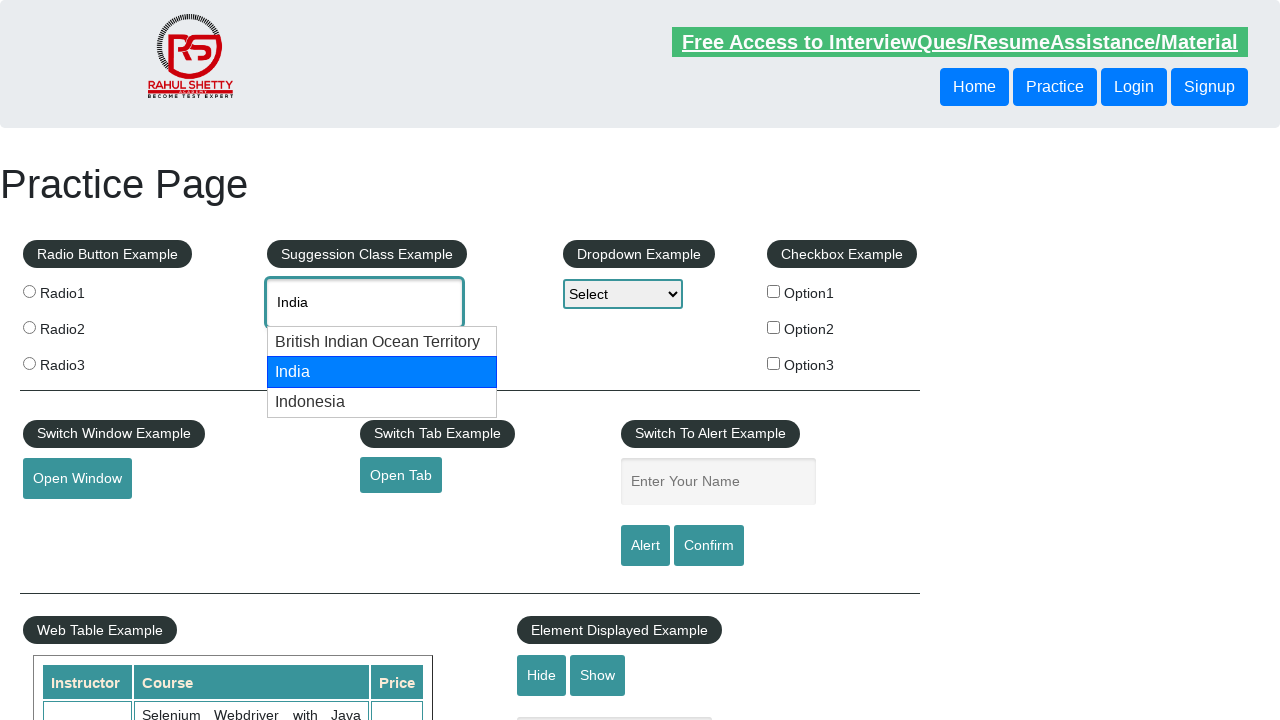

Retrieved autocomplete field value: None
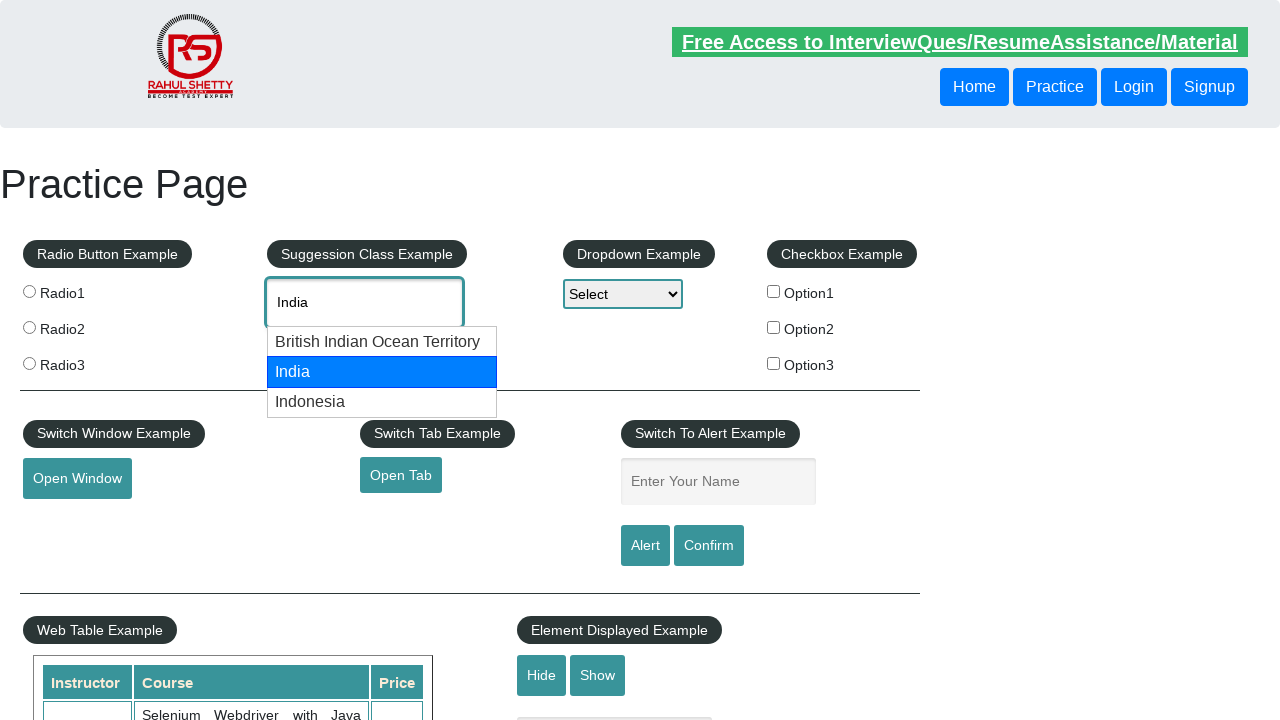

Printed autocomplete value to console
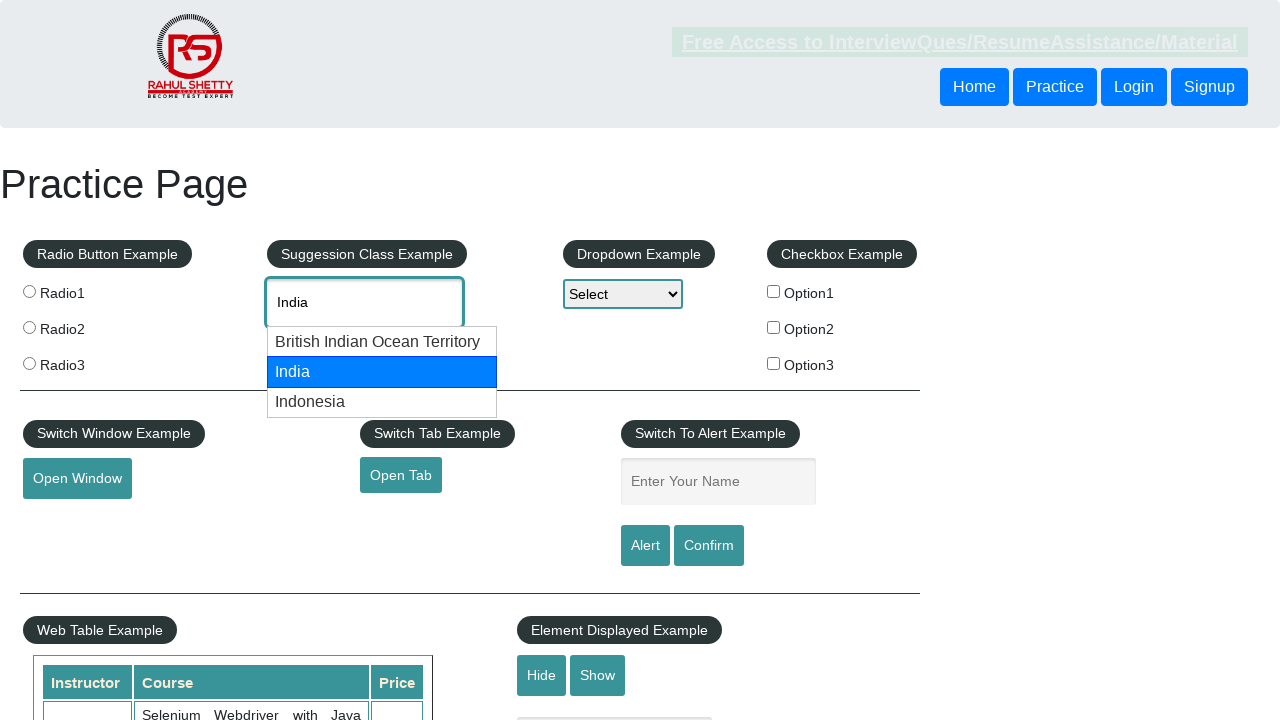

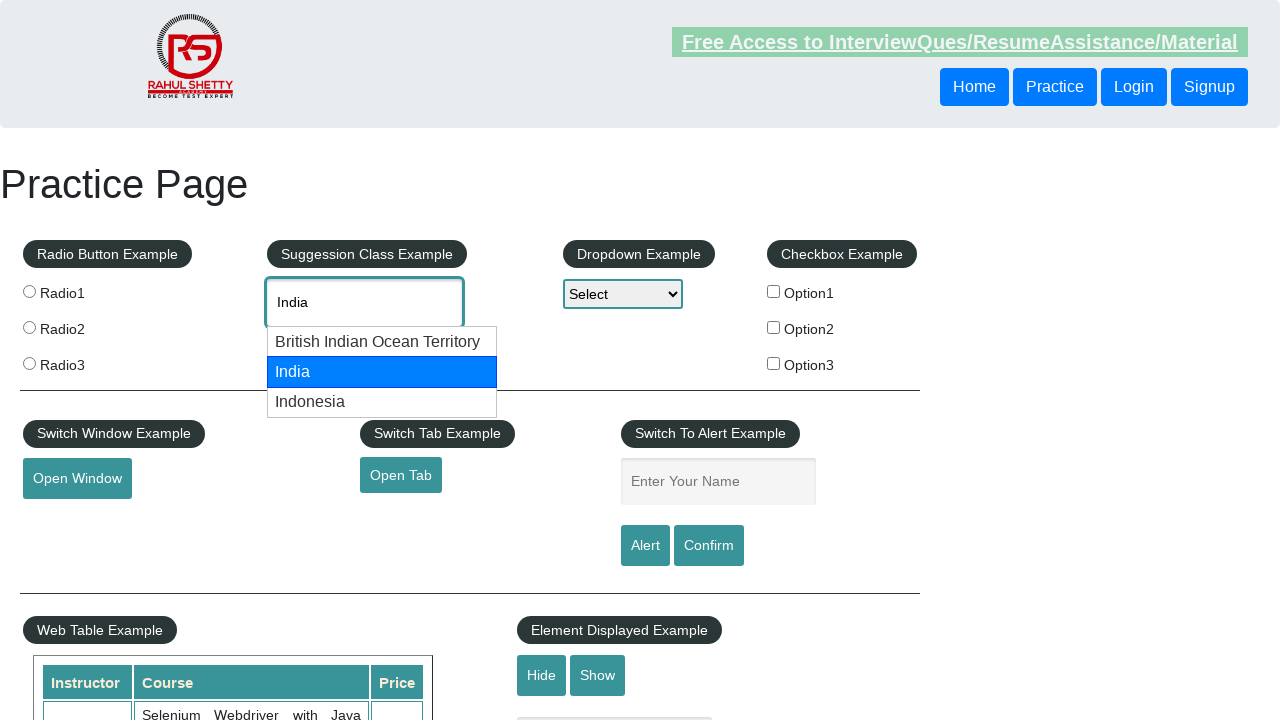